Navigates to BrowserStack homepage and clicks the "Get a Demo" button using relative positioning from other elements on the page

Starting URL: https://www.browserstack.com/

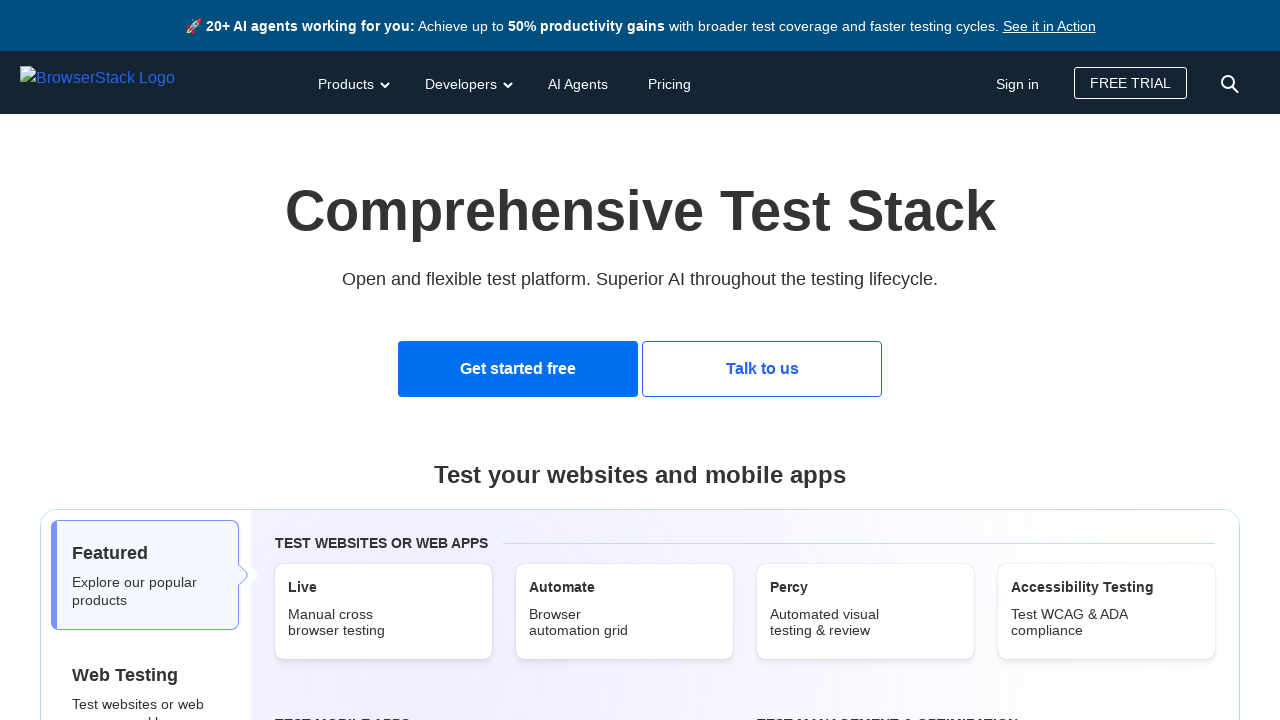

Clicked 'Get a Demo' button using XPath selector at (762, 369) on xpath=//*[@id='product-text-section']/div/div/div/div/span[4]
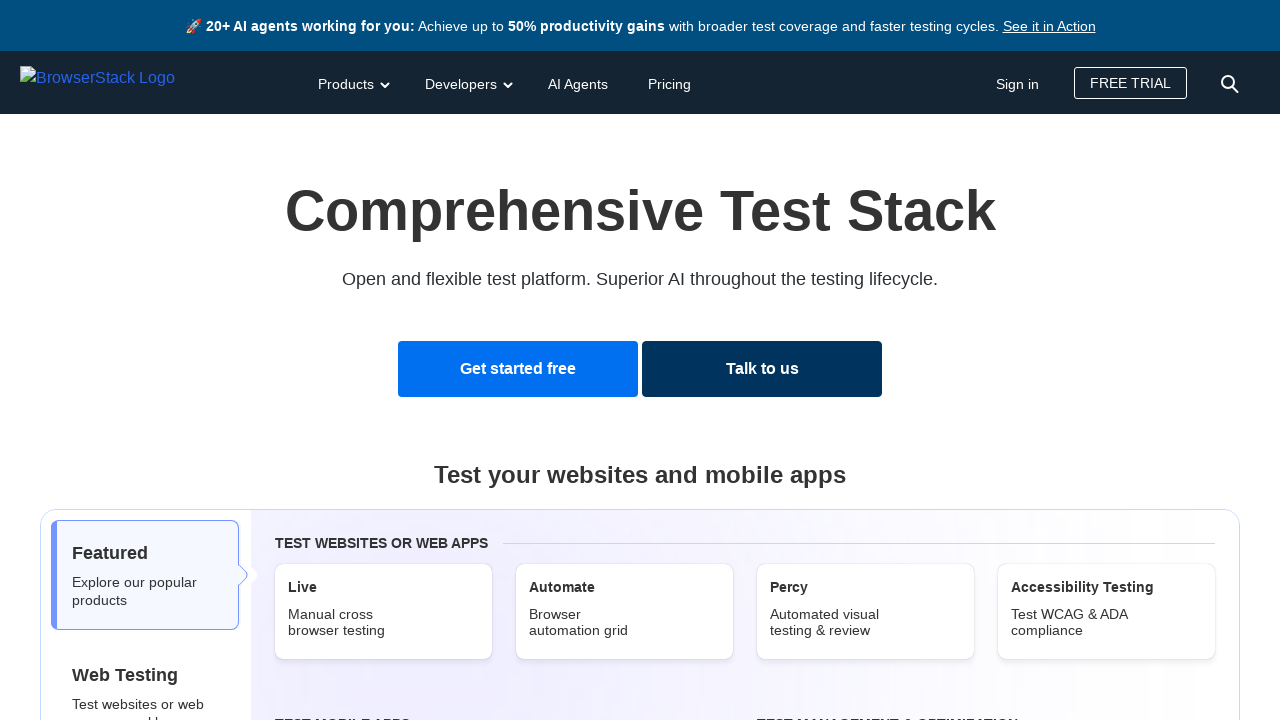

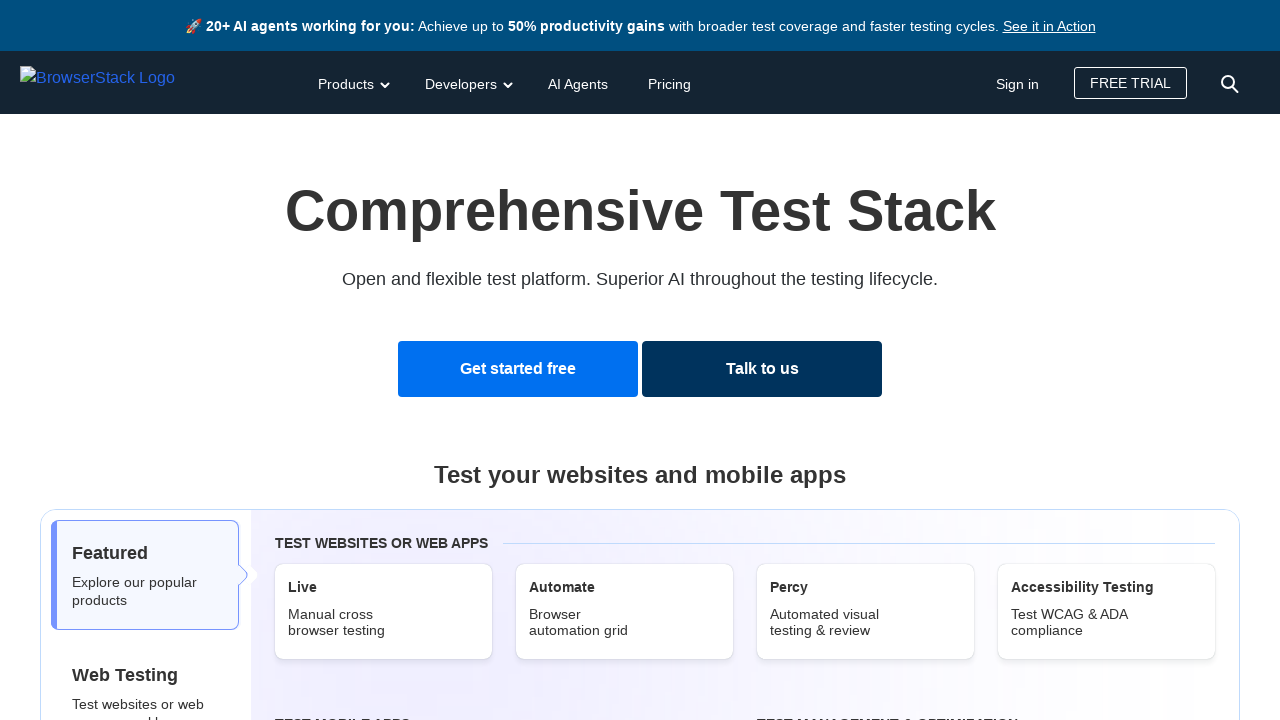